Tests login form error handling by submitting invalid credentials and verifying the error message appears

Starting URL: https://the-internet.herokuapp.com/login

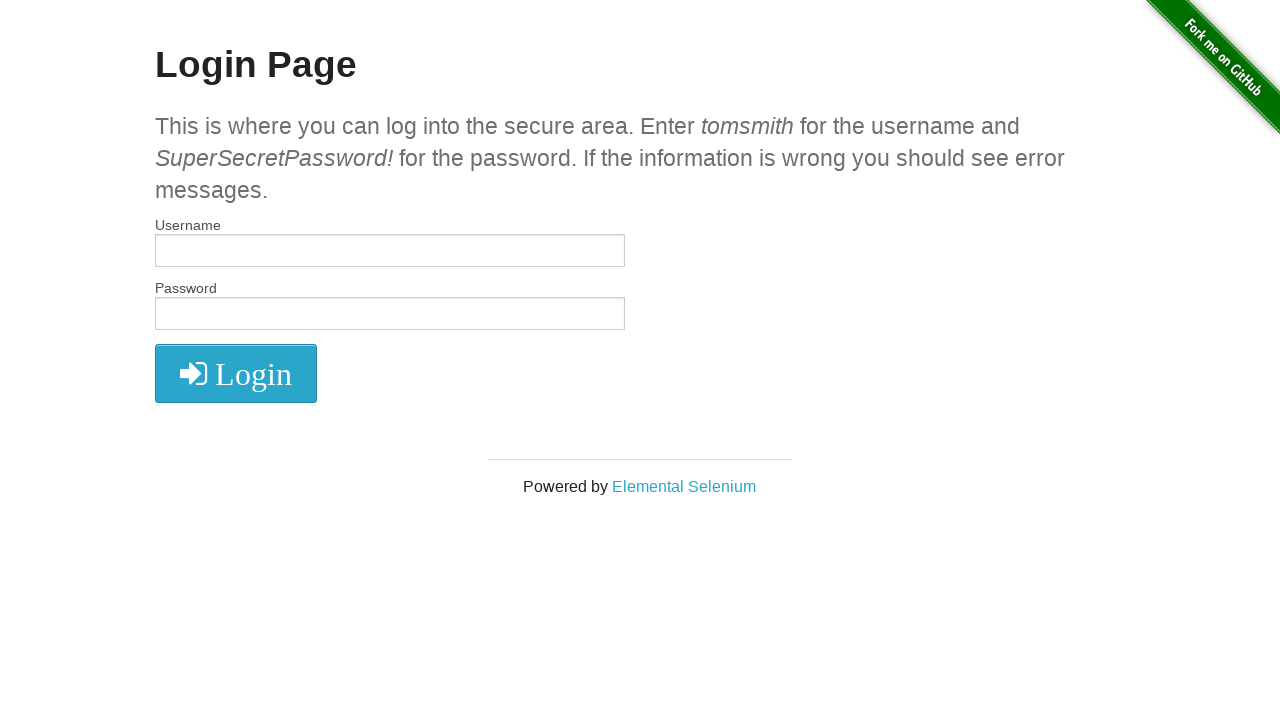

Filled username field with 'invalid_user' on #username
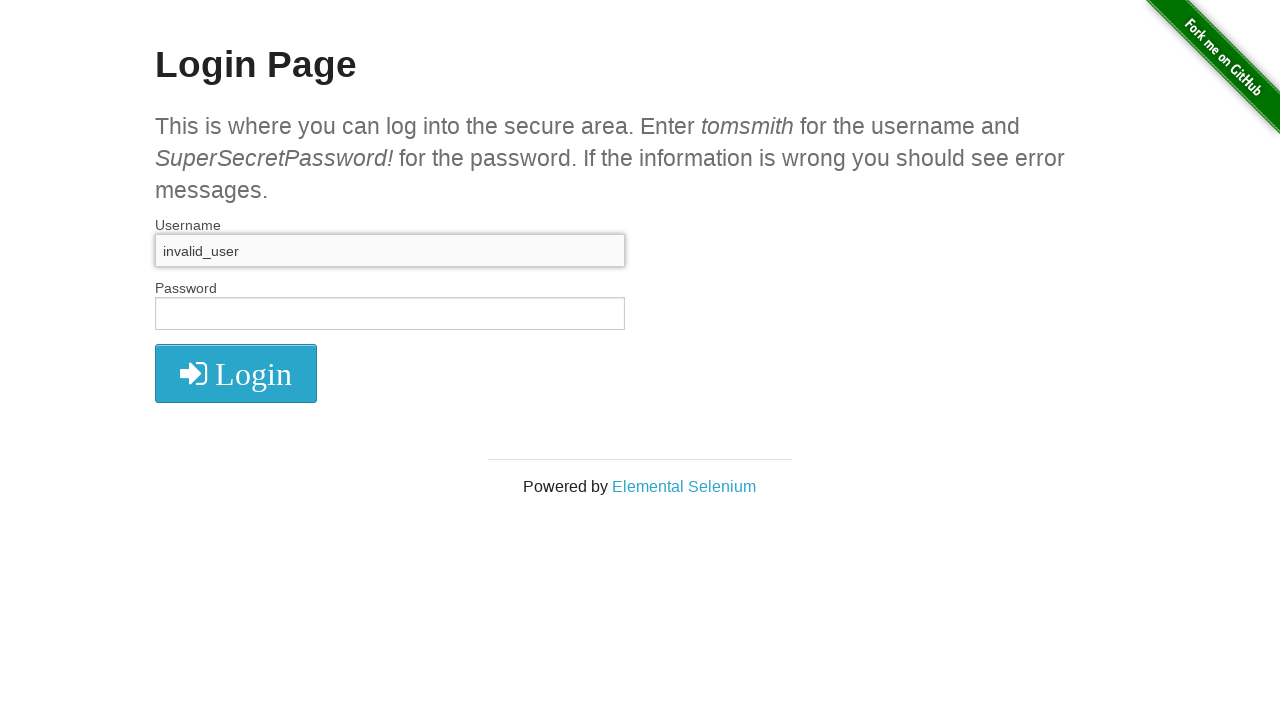

Filled password field with 'wrong_pass' on #password
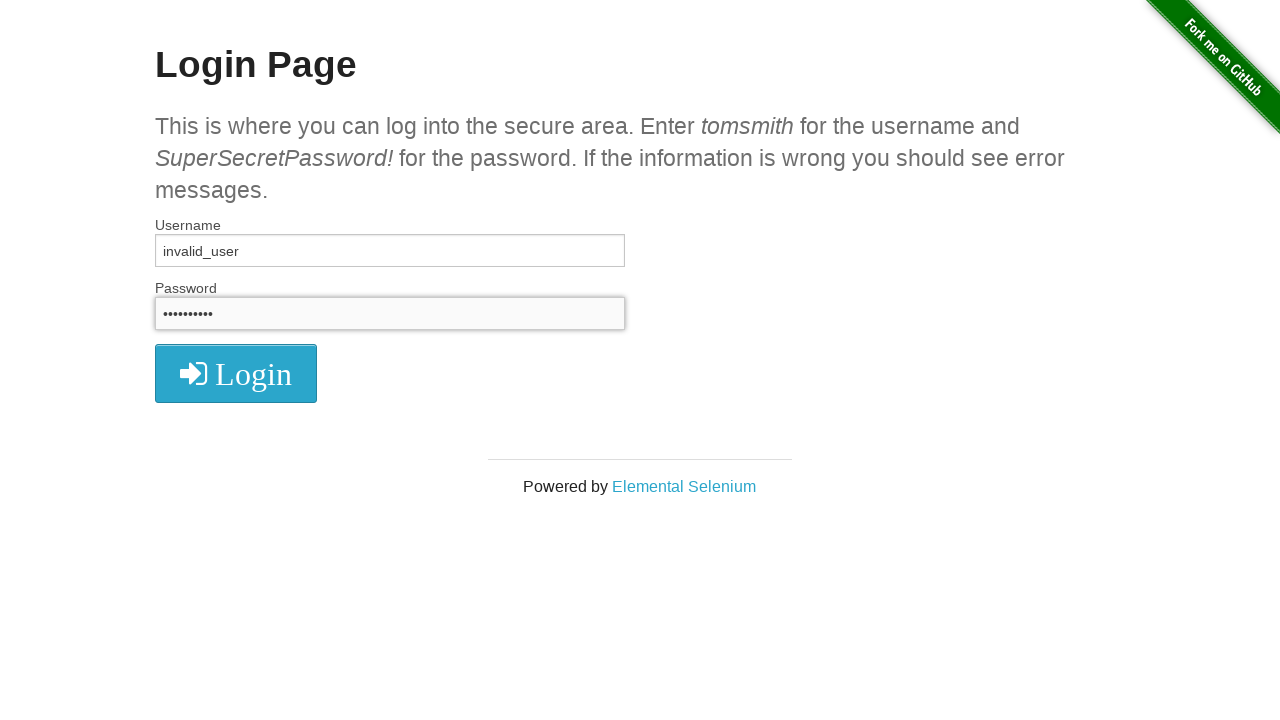

Clicked submit button to attempt login at (236, 373) on button[type='submit']
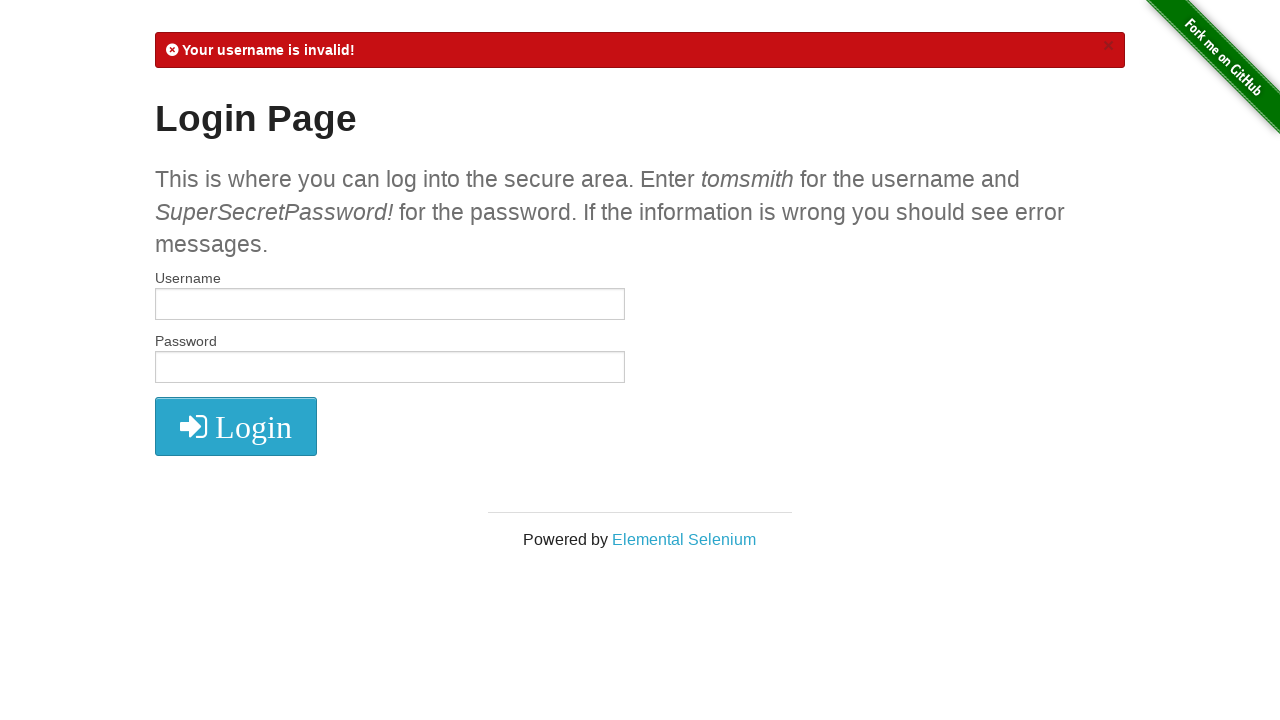

Error message element loaded
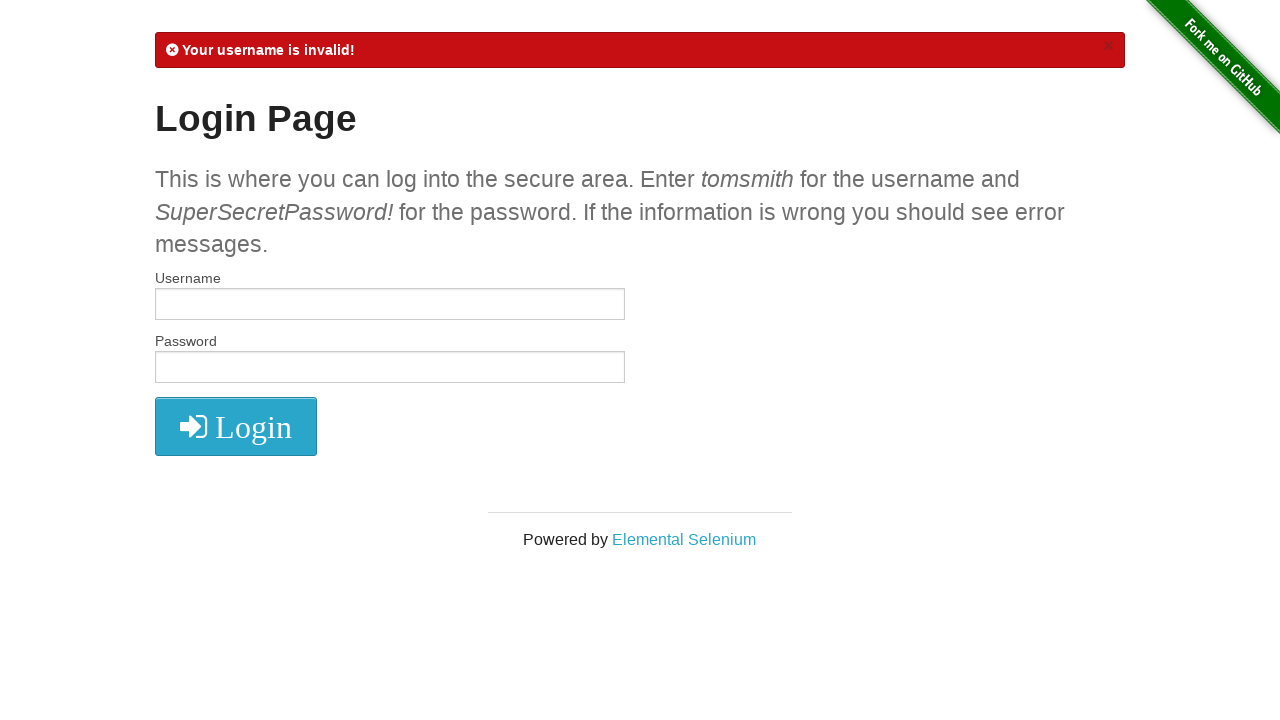

Verified error message contains 'Your username is invalid!'
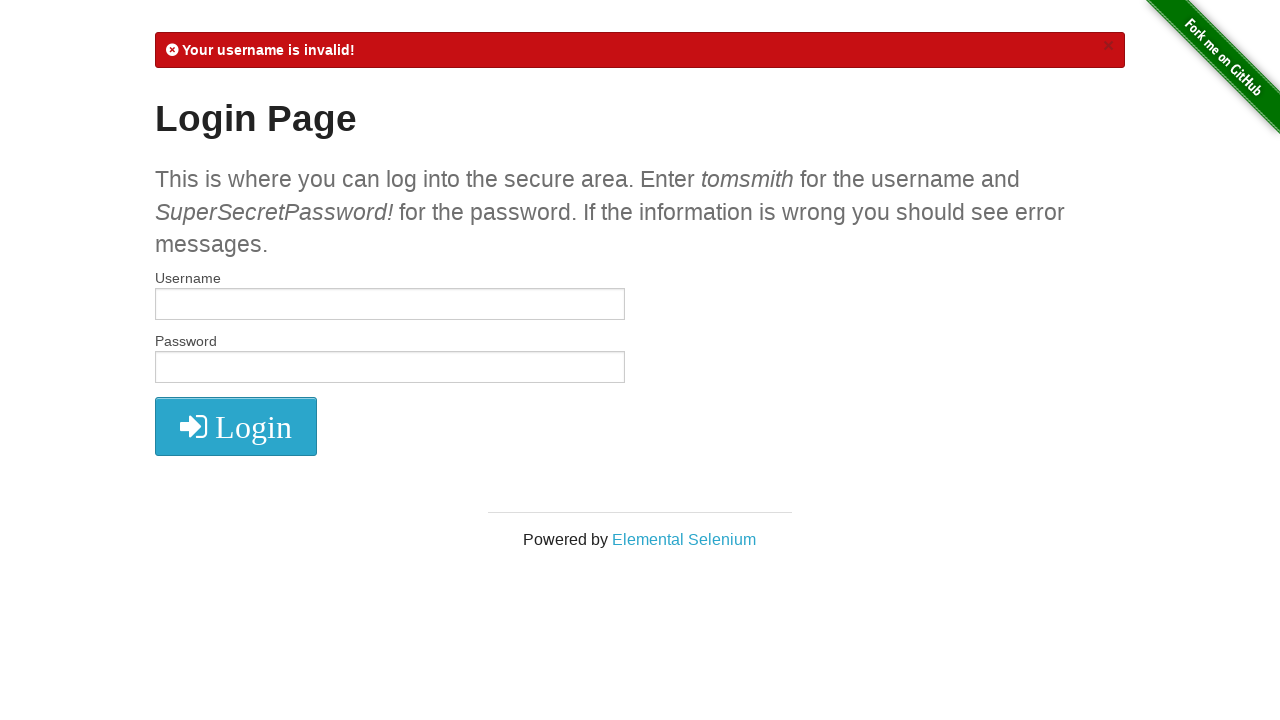

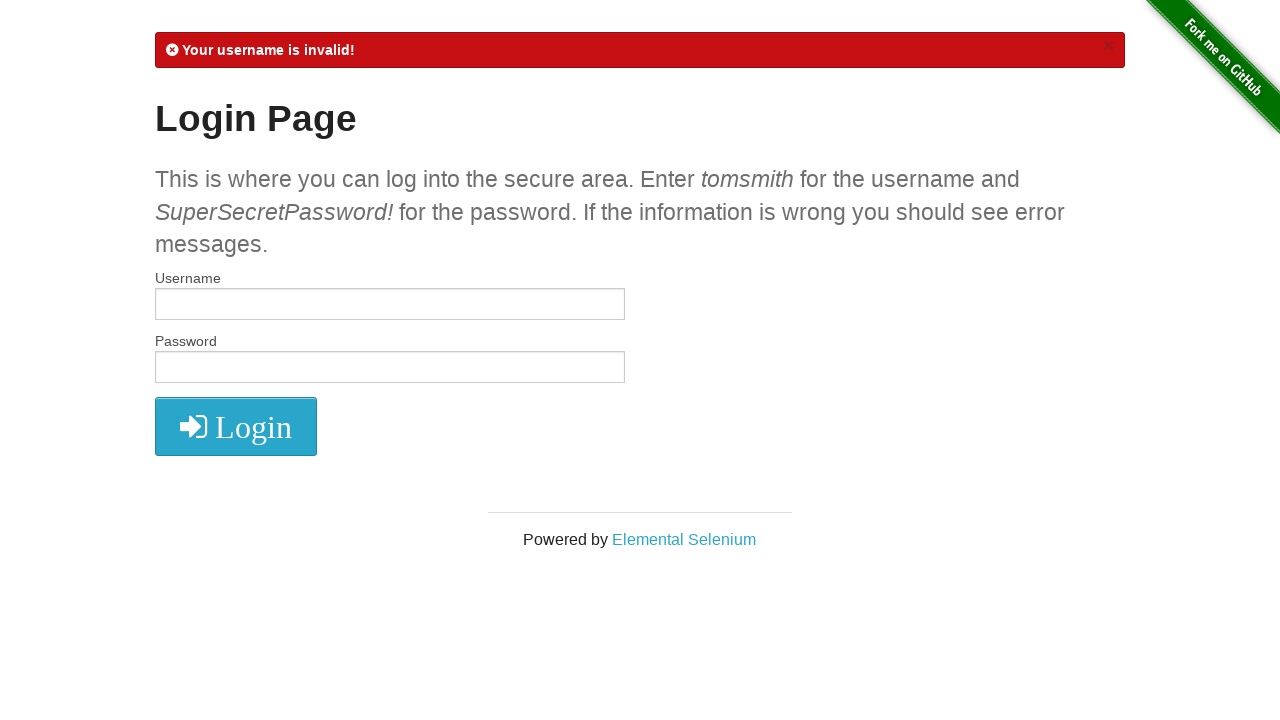